Tests mouse actions including move to element, click and hold, drag operation, and right-click (context click) on list elements

Starting URL: https://selenium08.blogspot.com/2020/01/click-and-hold.html

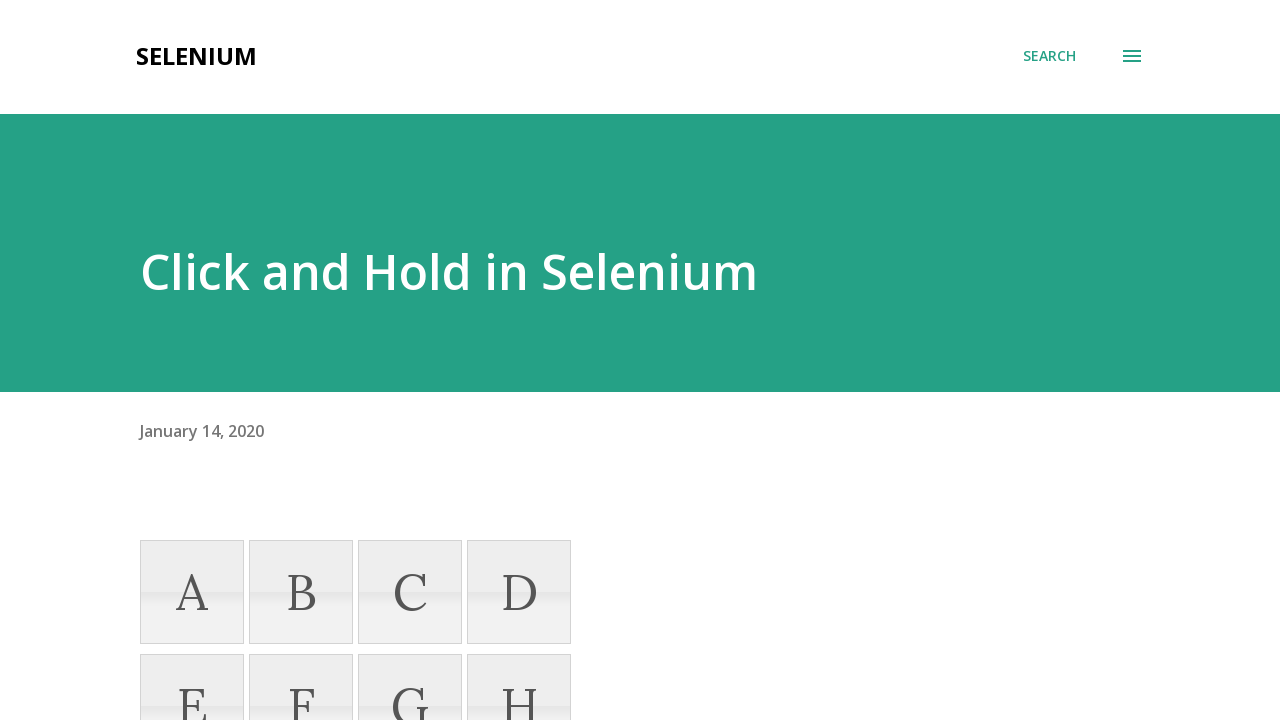

Located box A and box D elements using XPath selectors
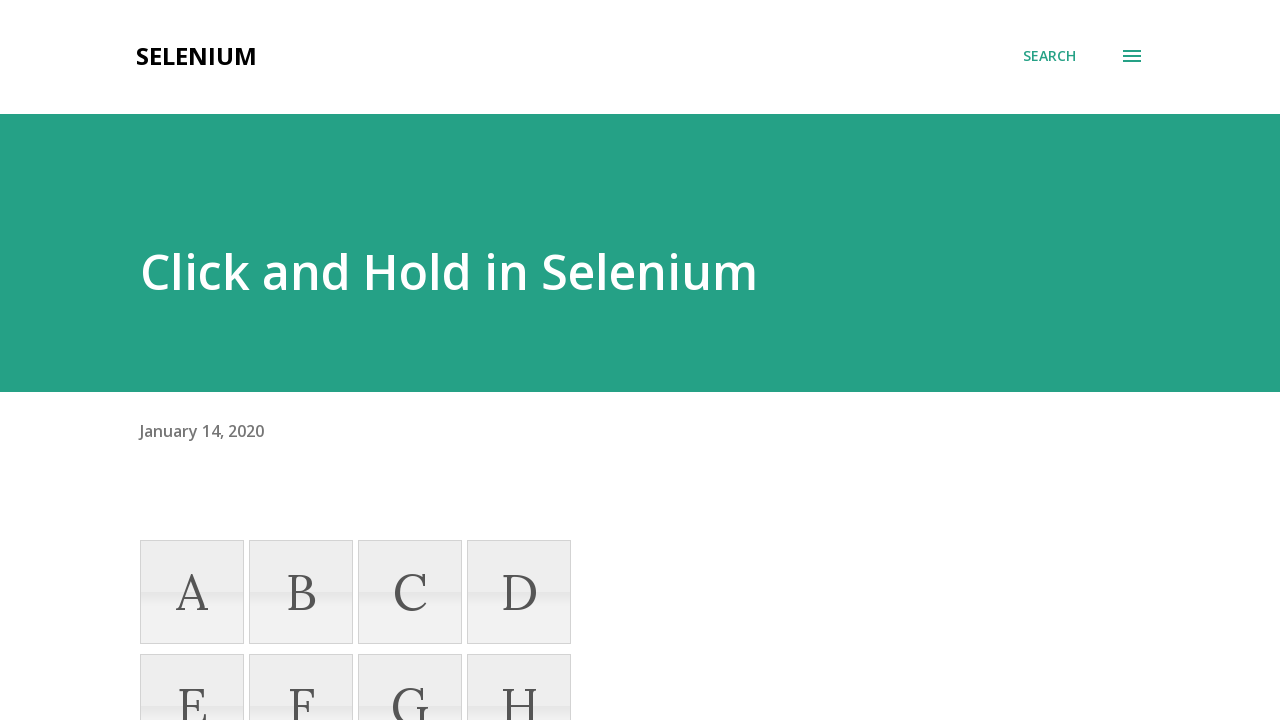

Box A is now visible
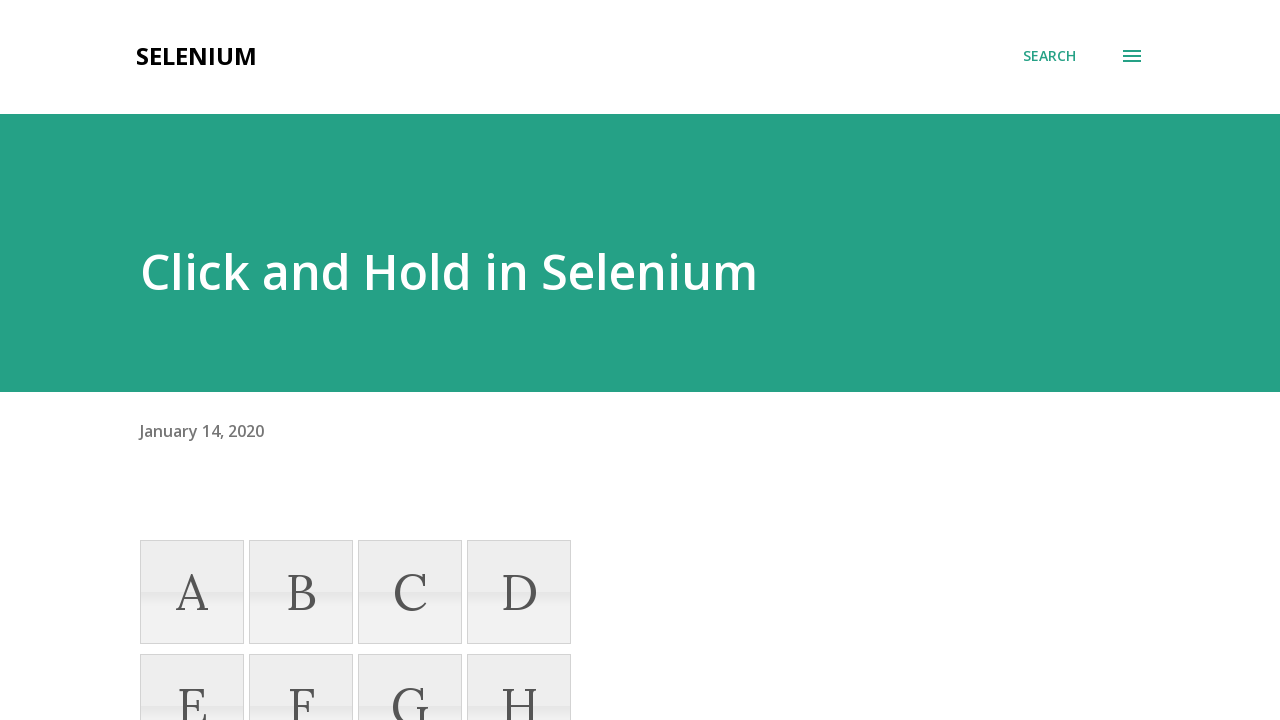

Box D is now visible
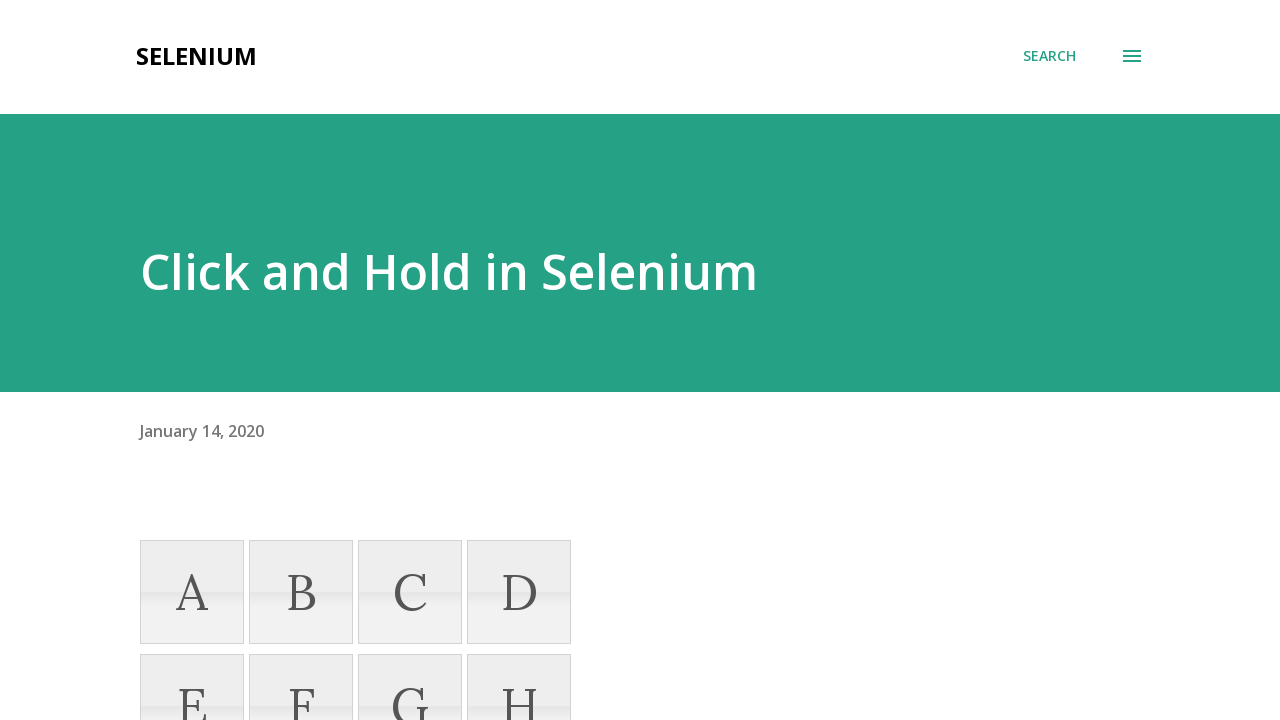

Retrieved bounding box coordinates for box A
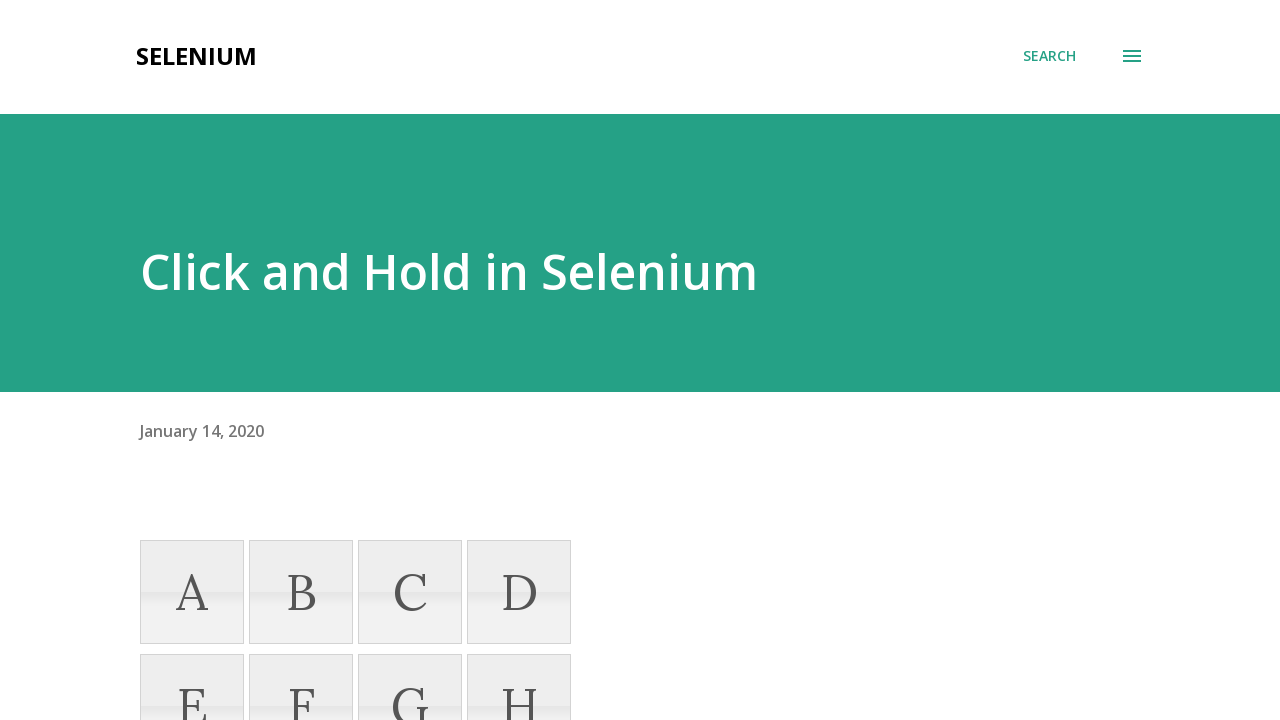

Retrieved bounding box coordinates for box D
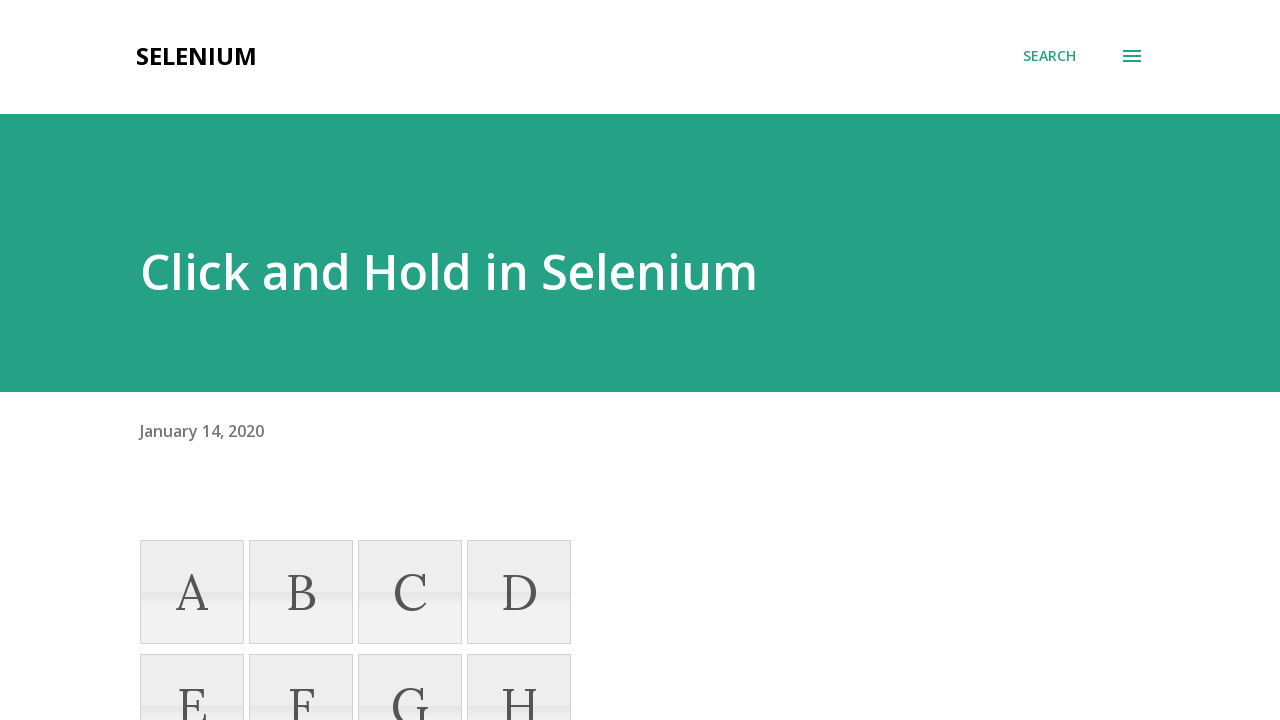

Moved mouse to center of box A at (192, 592)
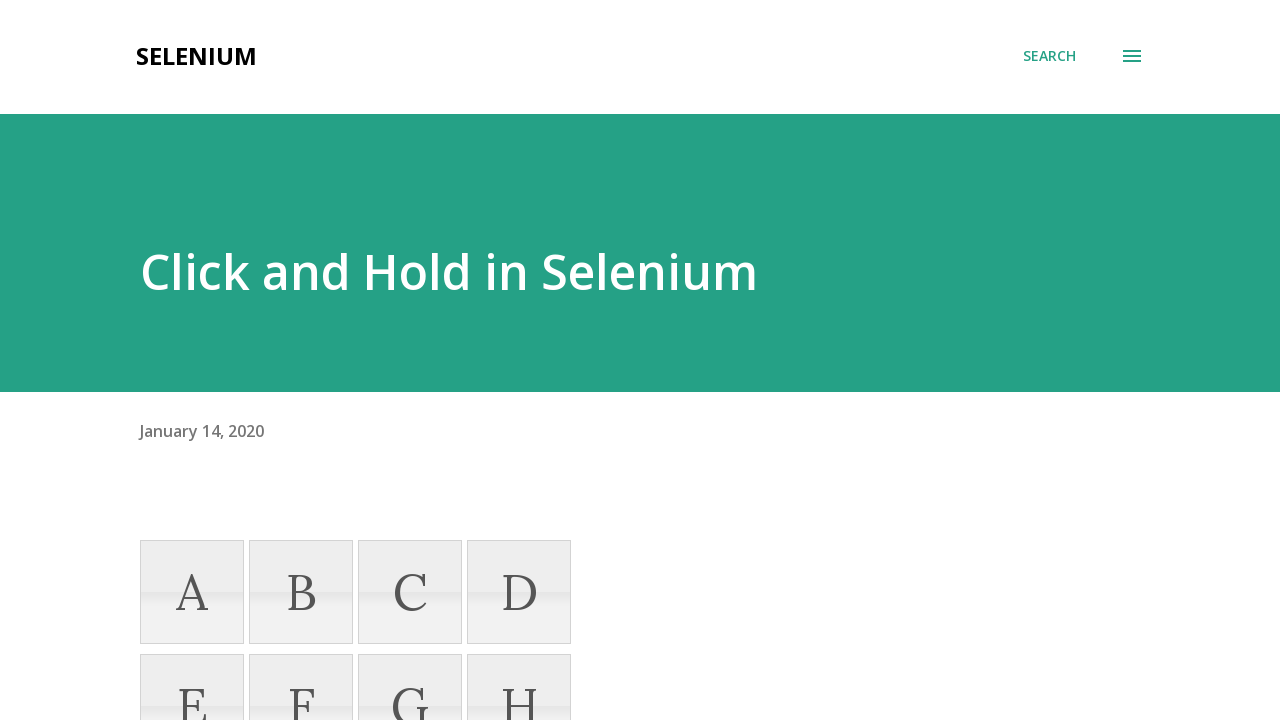

Pressed mouse button down (click and hold on box A) at (192, 592)
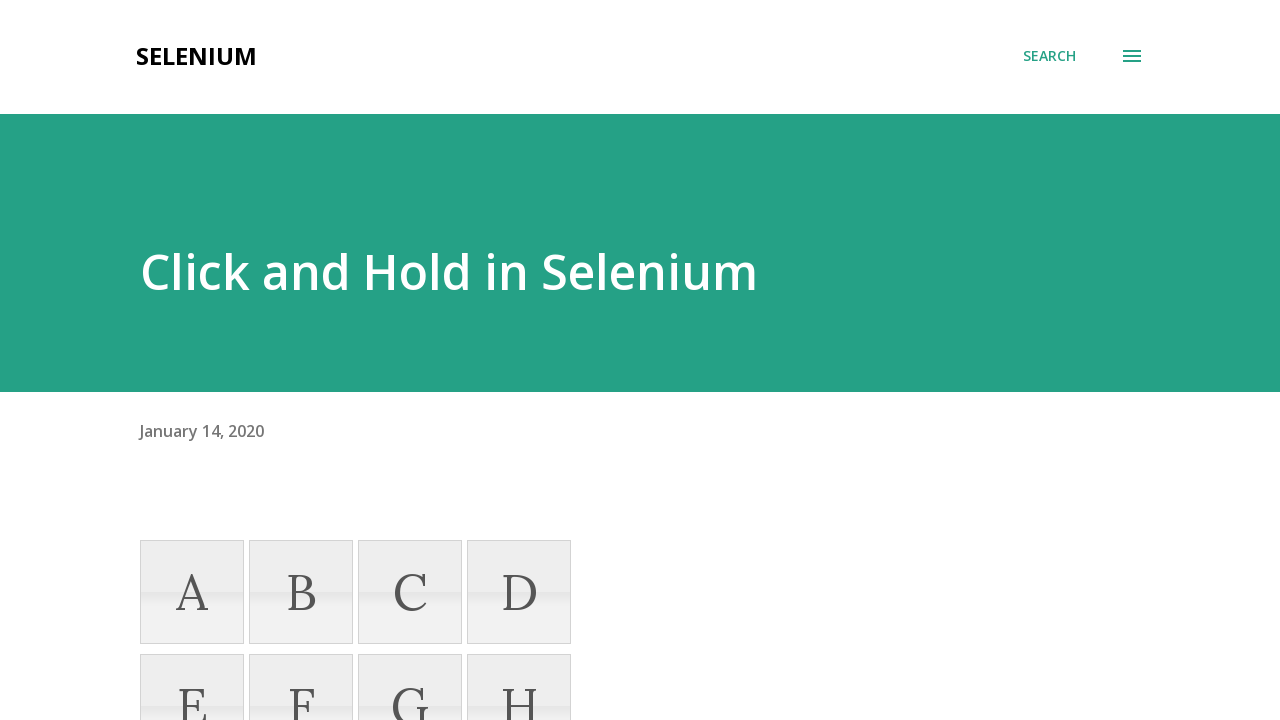

Dragged mouse to box D with 50 pixel offset at (569, 642)
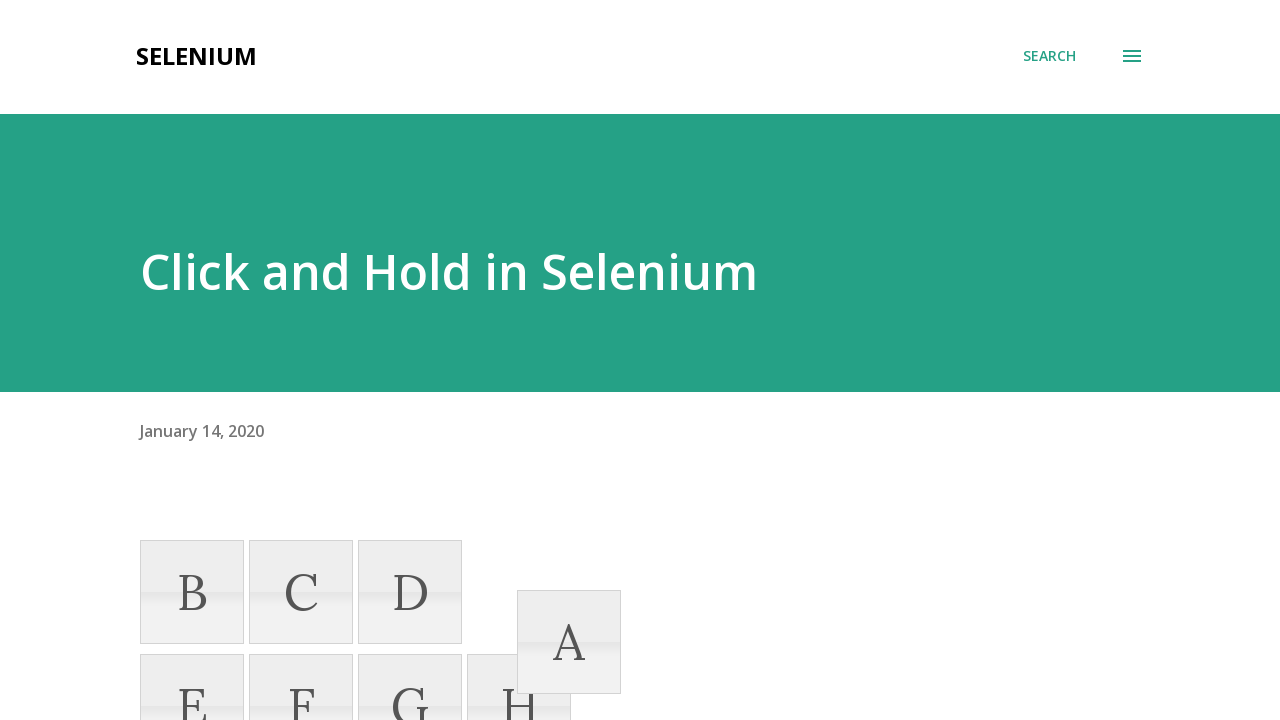

Released mouse button (completed drag operation) at (569, 642)
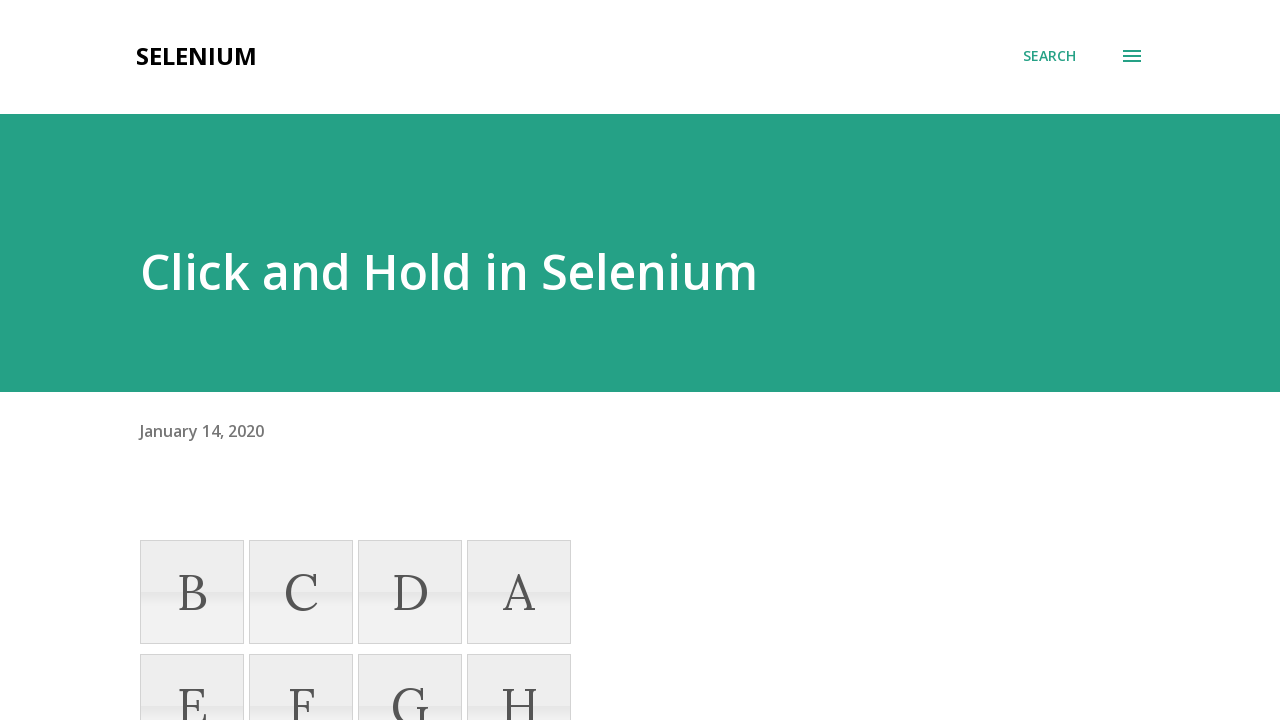

Right-clicked on box D to open context menu at (410, 592) on xpath=//li[text()='D']
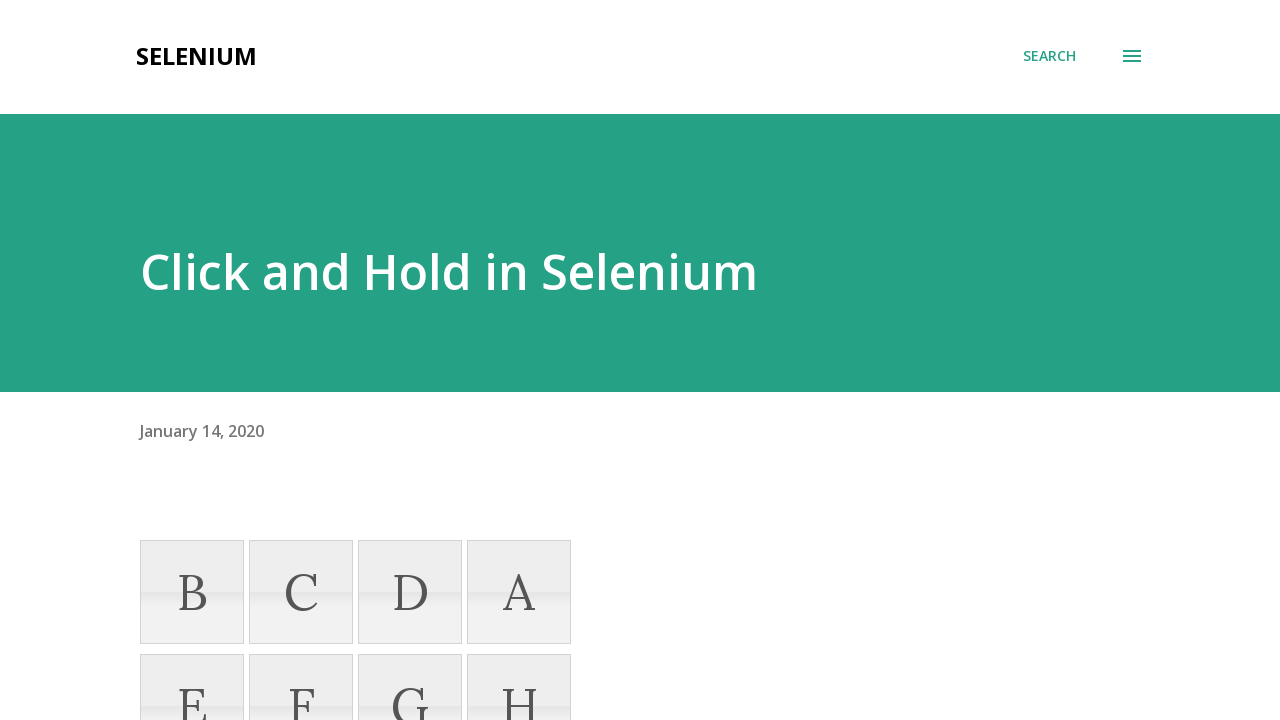

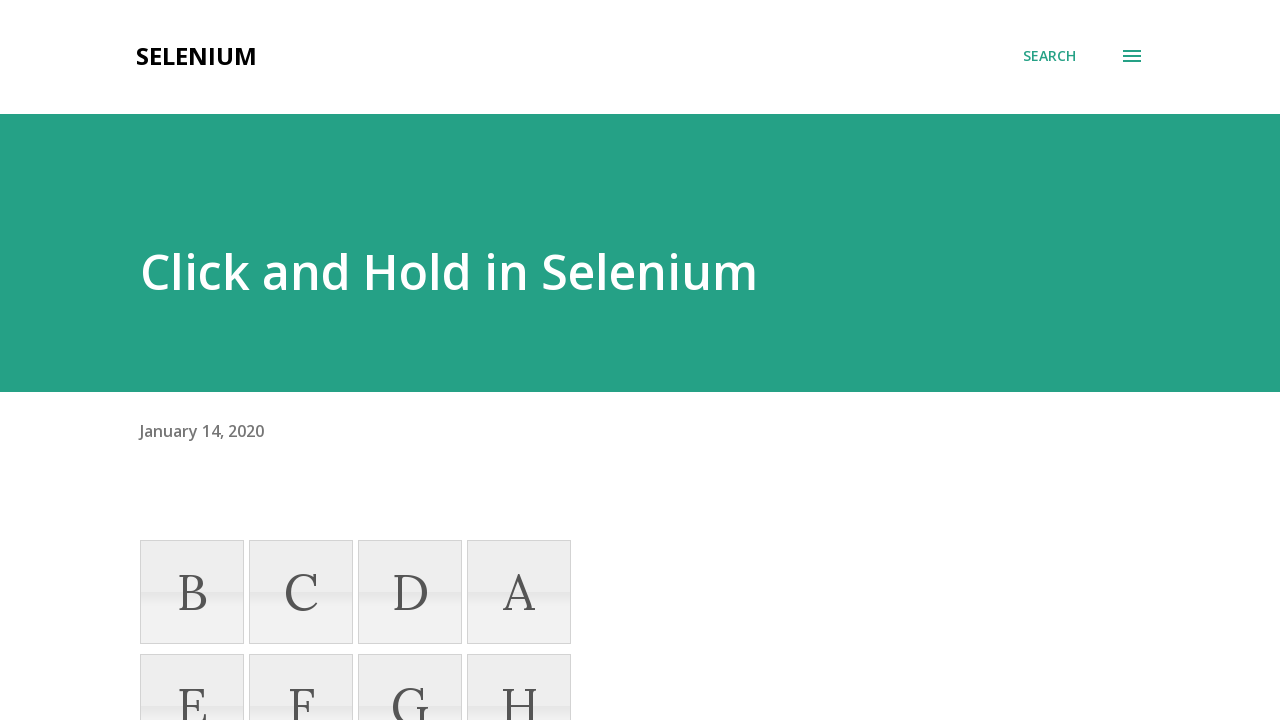